Tests CSS dropdown menu interaction by hovering over a menu option to reveal submenu items and clicking on a submenu option

Starting URL: https://www.w3schools.com/css/css_dropdowns.asp

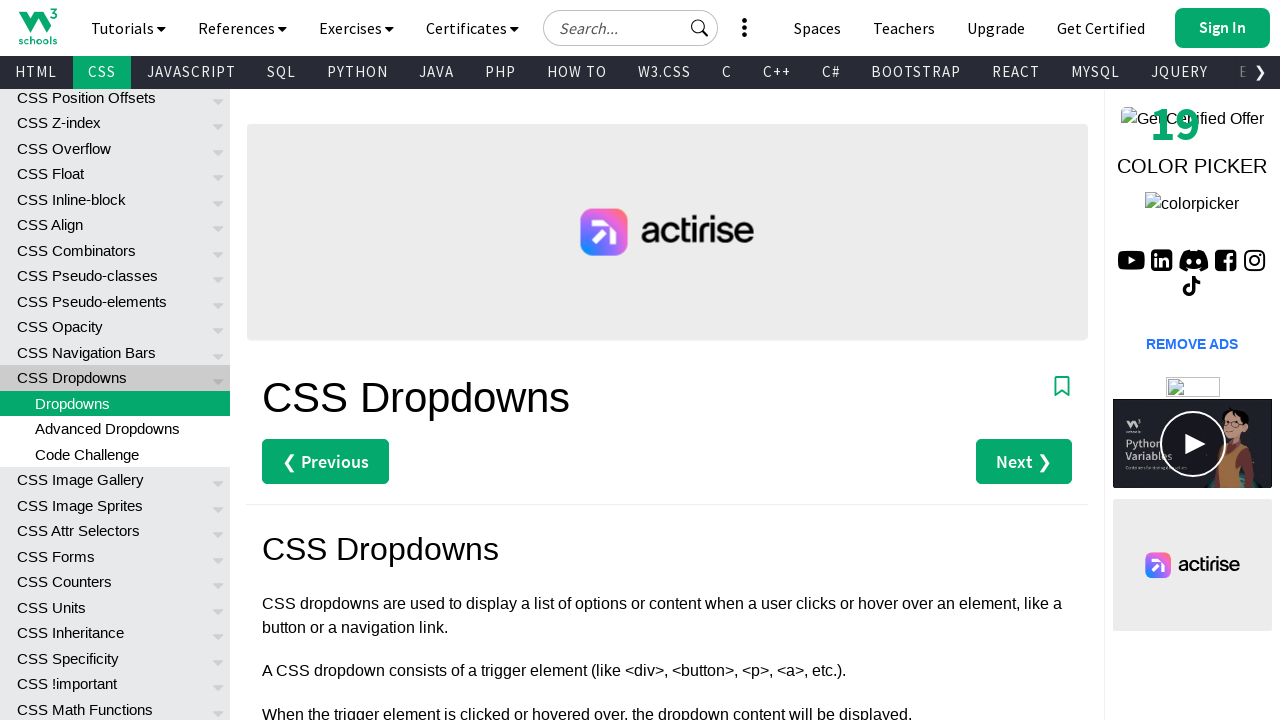

Hovered over dropdown button to reveal submenu at (614, 360) on #main > div.w3-row > div:nth-child(2) > div > button
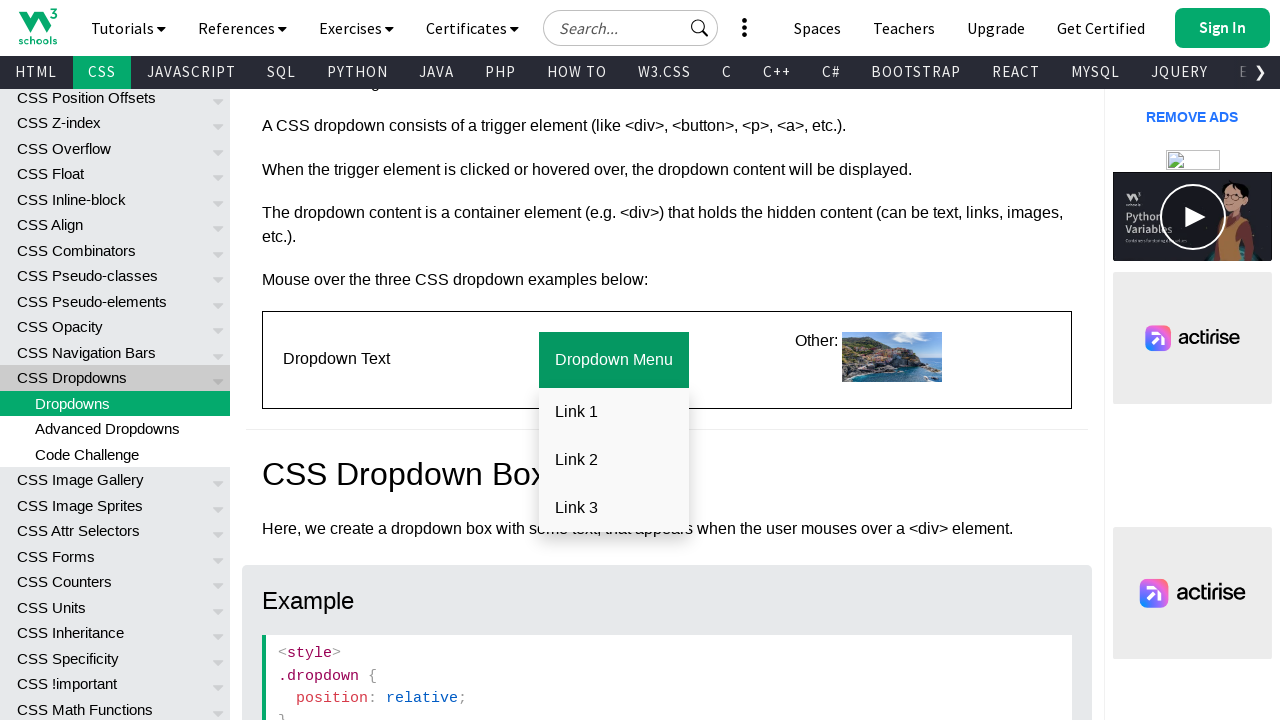

Submenu link became visible
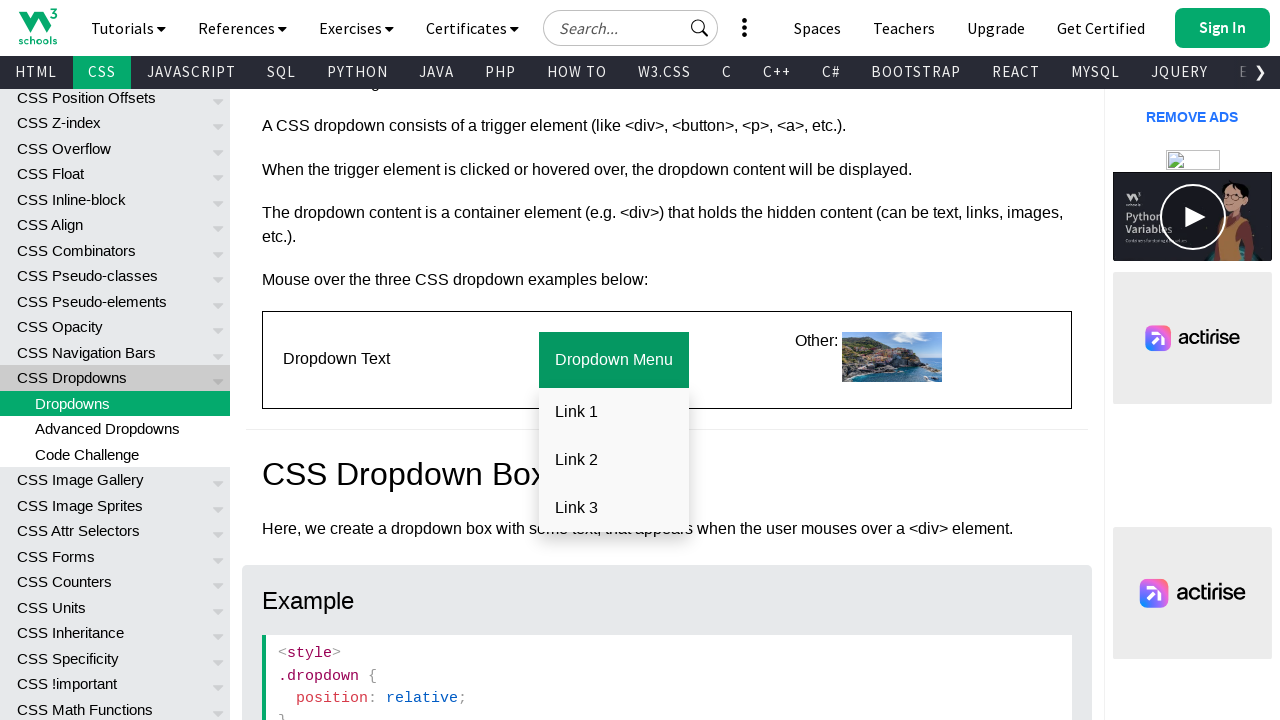

Clicked second submenu link at (614, 460) on #main > div.w3-row > div:nth-child(2) > div > div > a:nth-child(2)
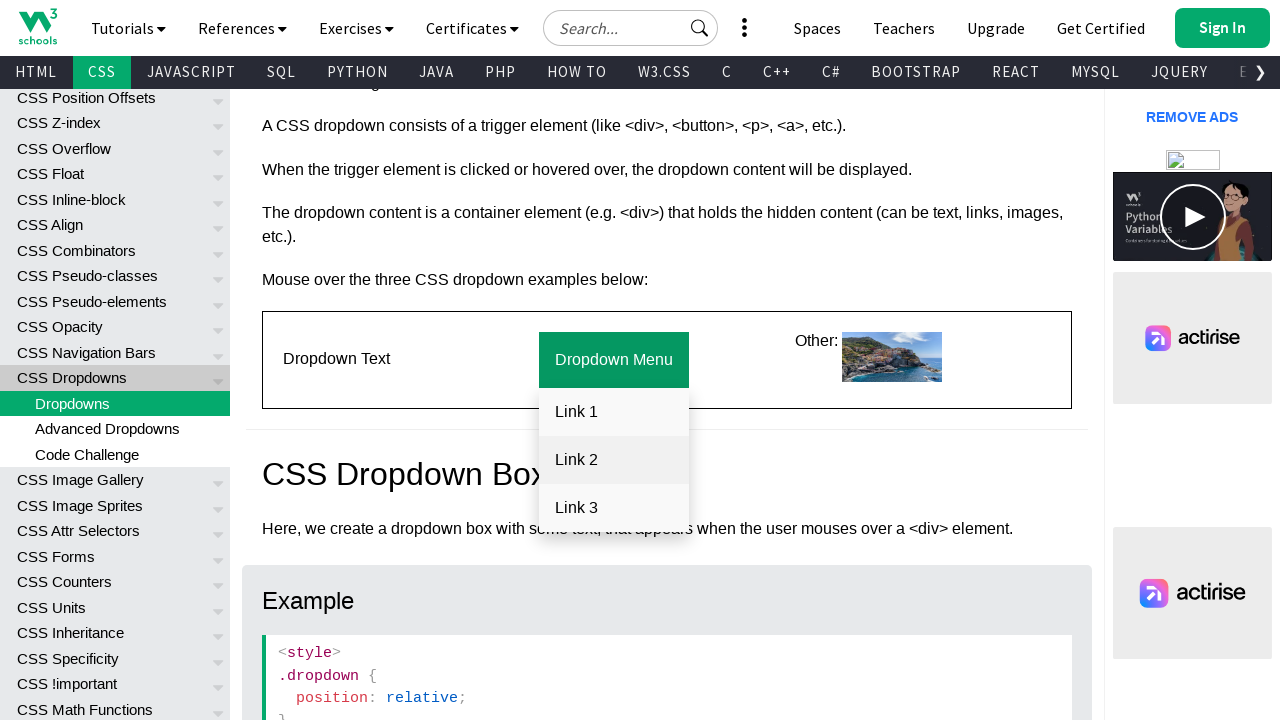

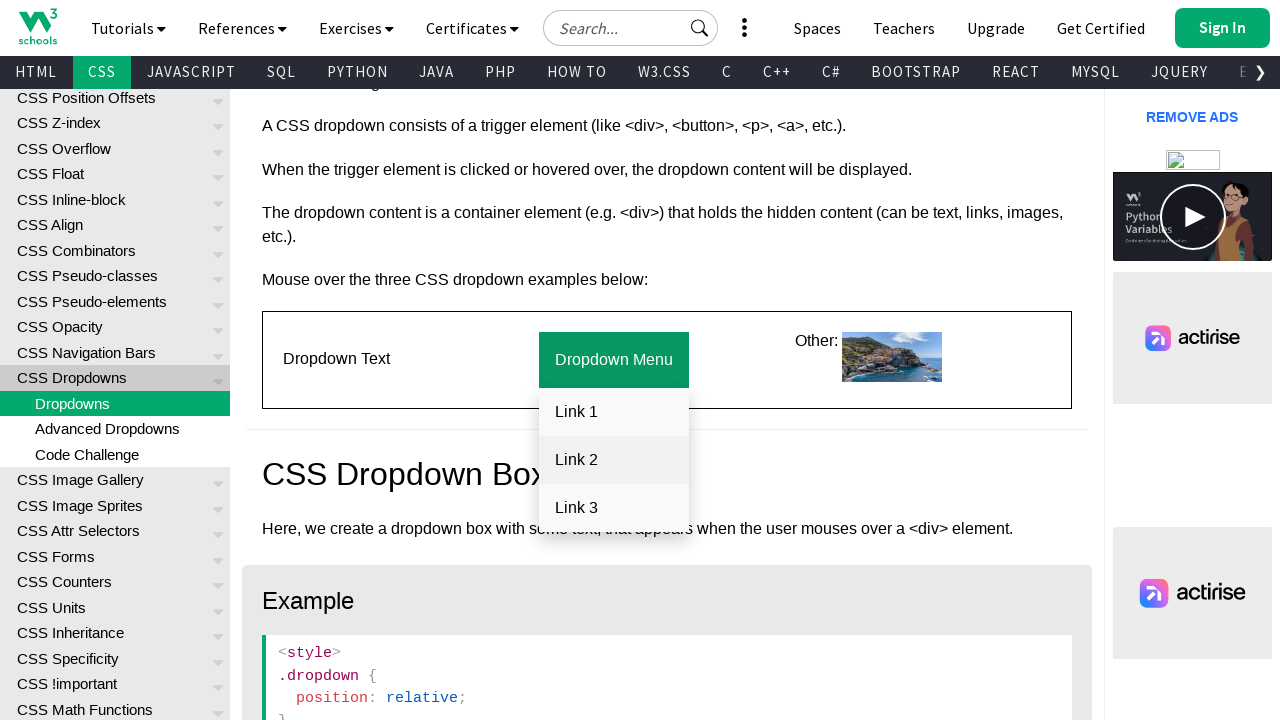